Tests radio button interaction by clicking on a specific radio button

Starting URL: http://omayo.blogspot.com/

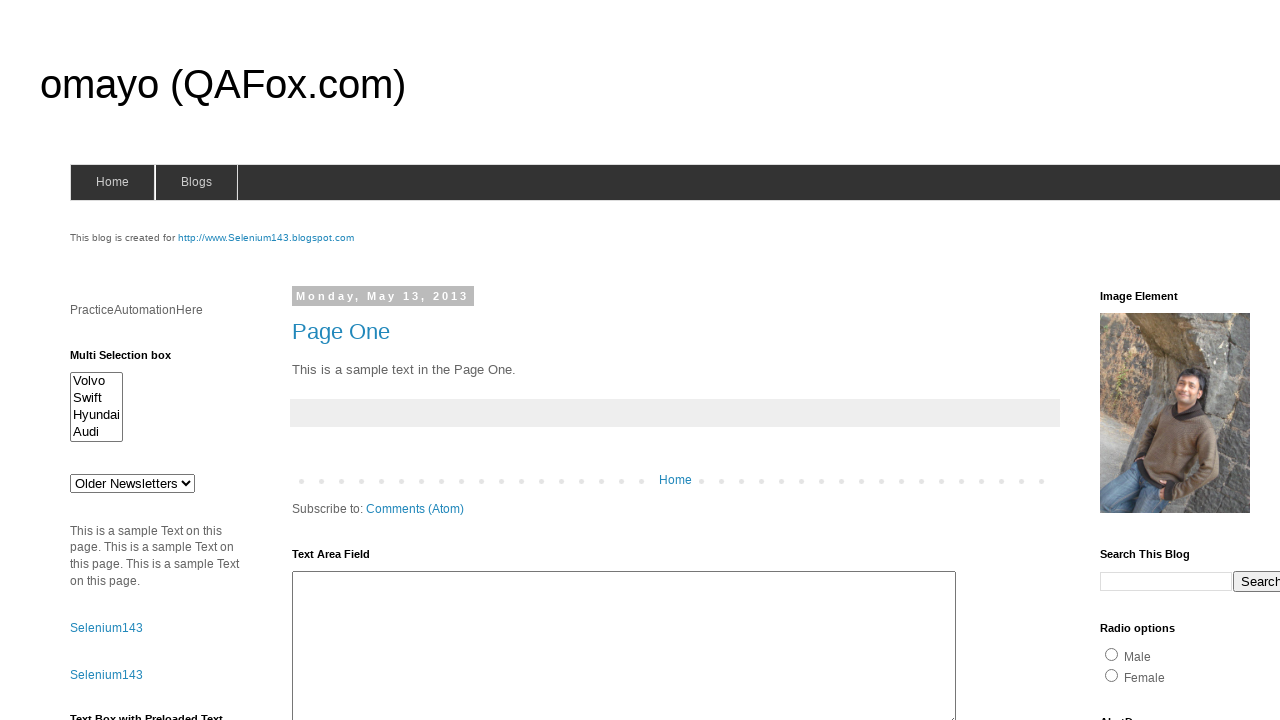

Clicked on radio button with id 'radio2' at (1112, 675) on input#radio2
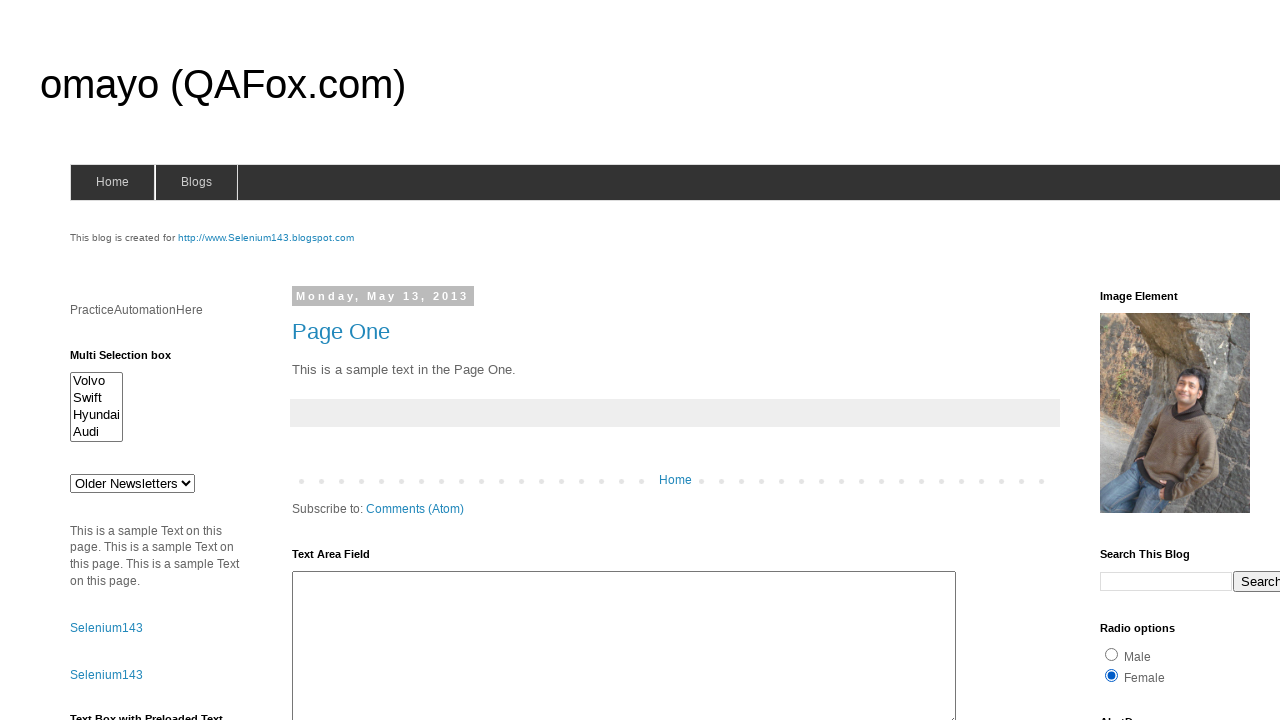

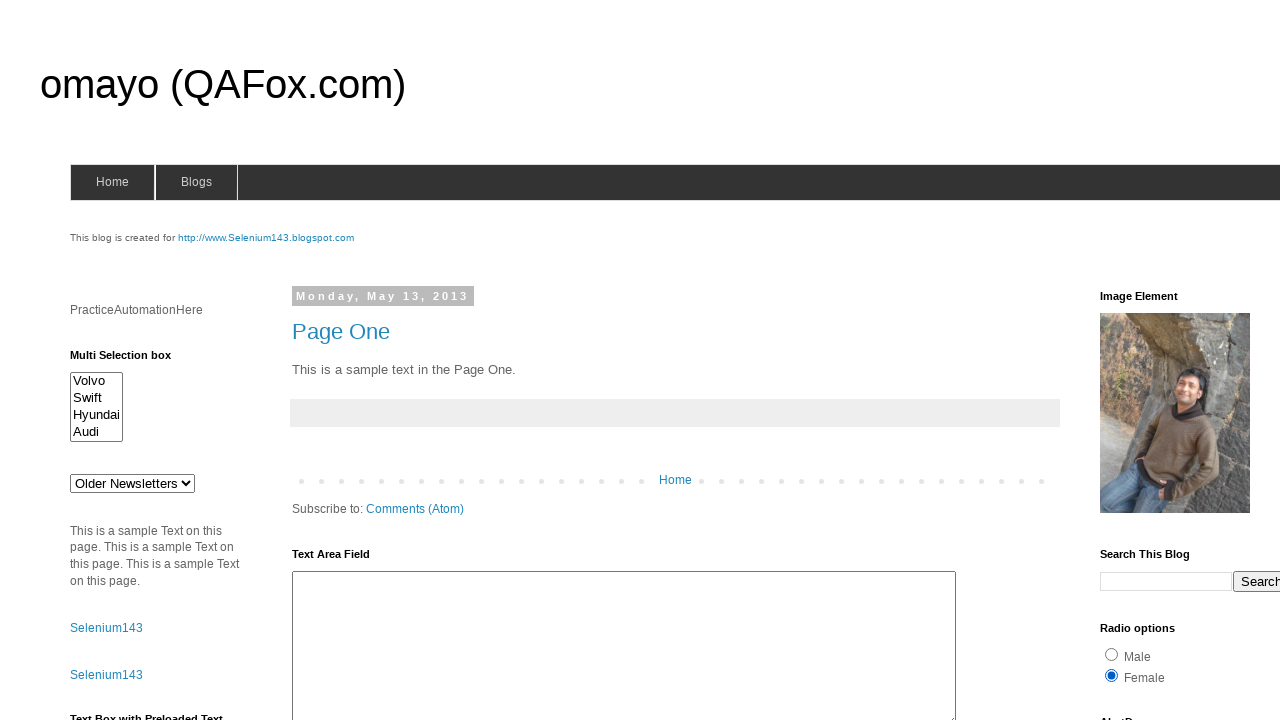